Tests Google PageSpeed Insights by entering a URL to analyze and clicking the Analyze button, then waiting for the performance results to load

Starting URL: https://pagespeed.web.dev/

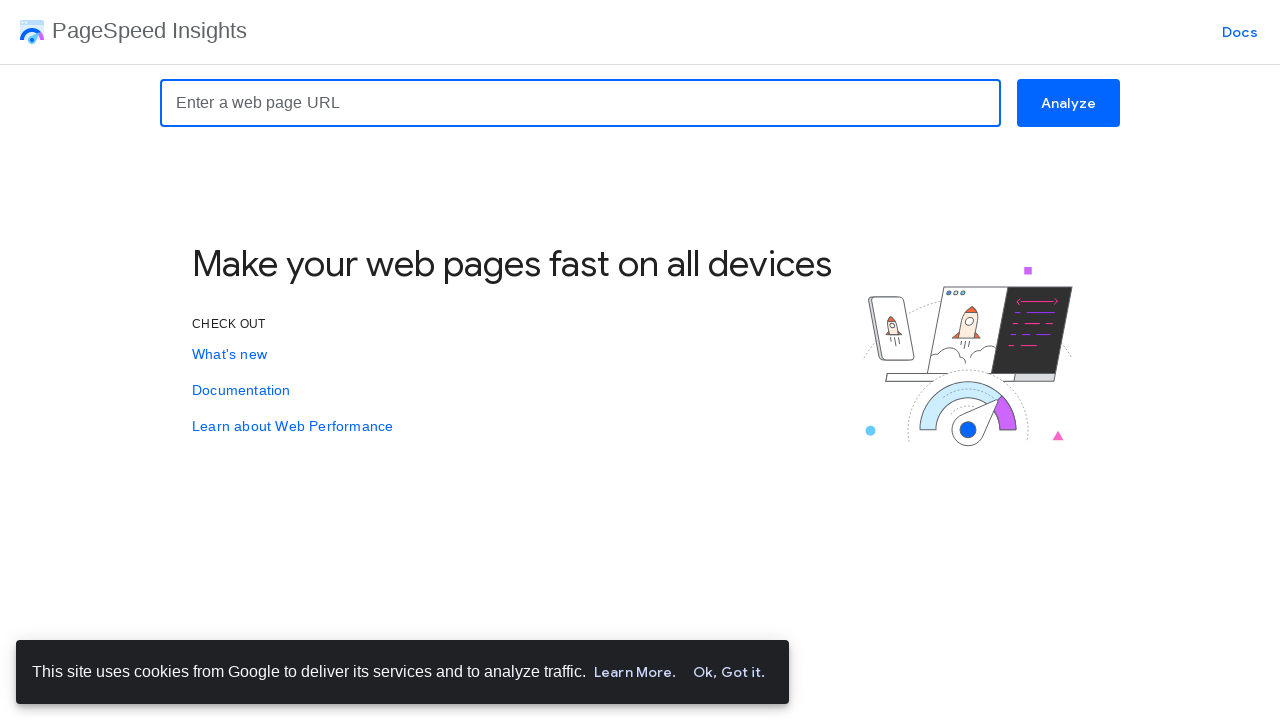

Filled URL input field with 'https://example.com/' on input[placeholder="Enter a web page URL"]
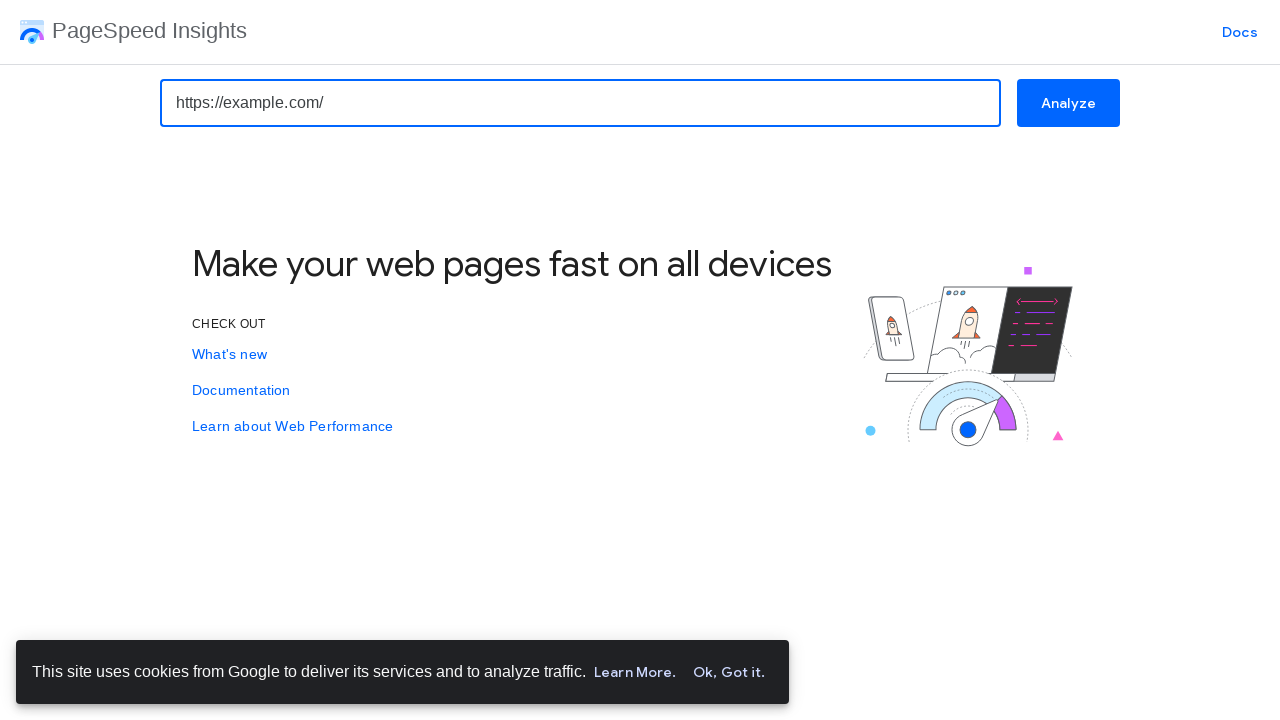

Clicked the Analyze button to start performance analysis at (1068, 103) on button:has-text("Analyze")
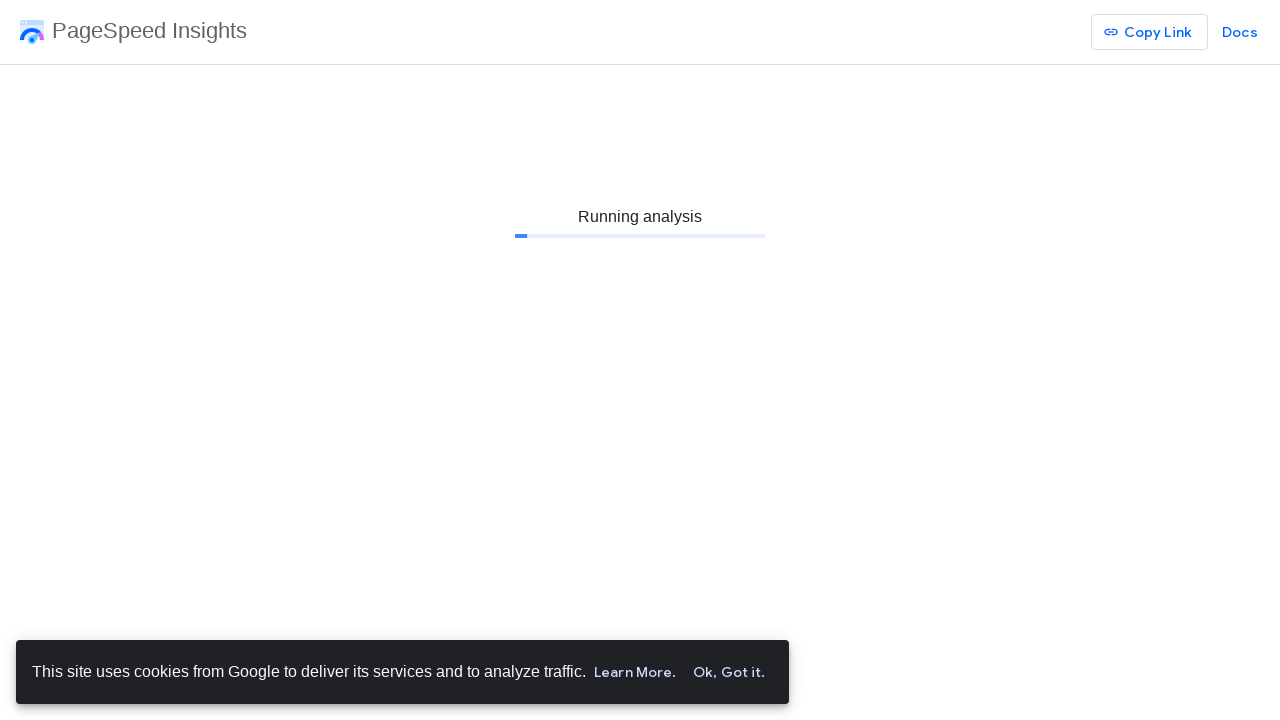

Performance analysis results loaded successfully
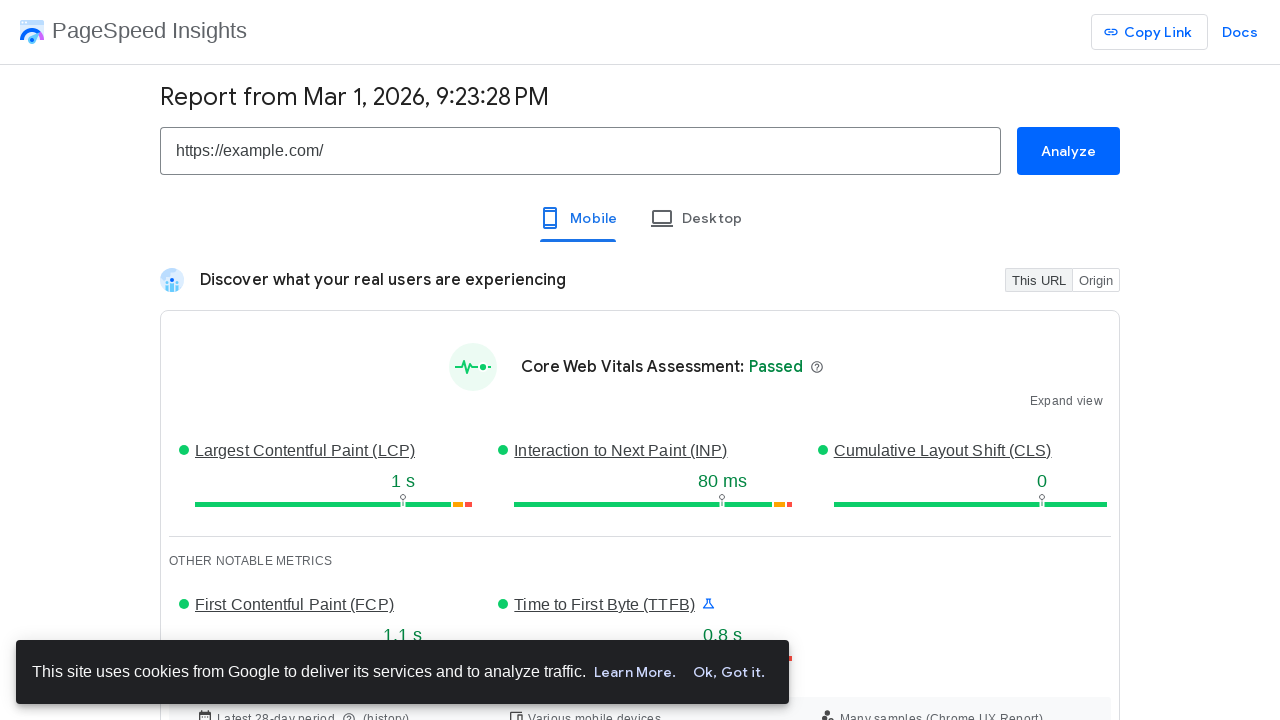

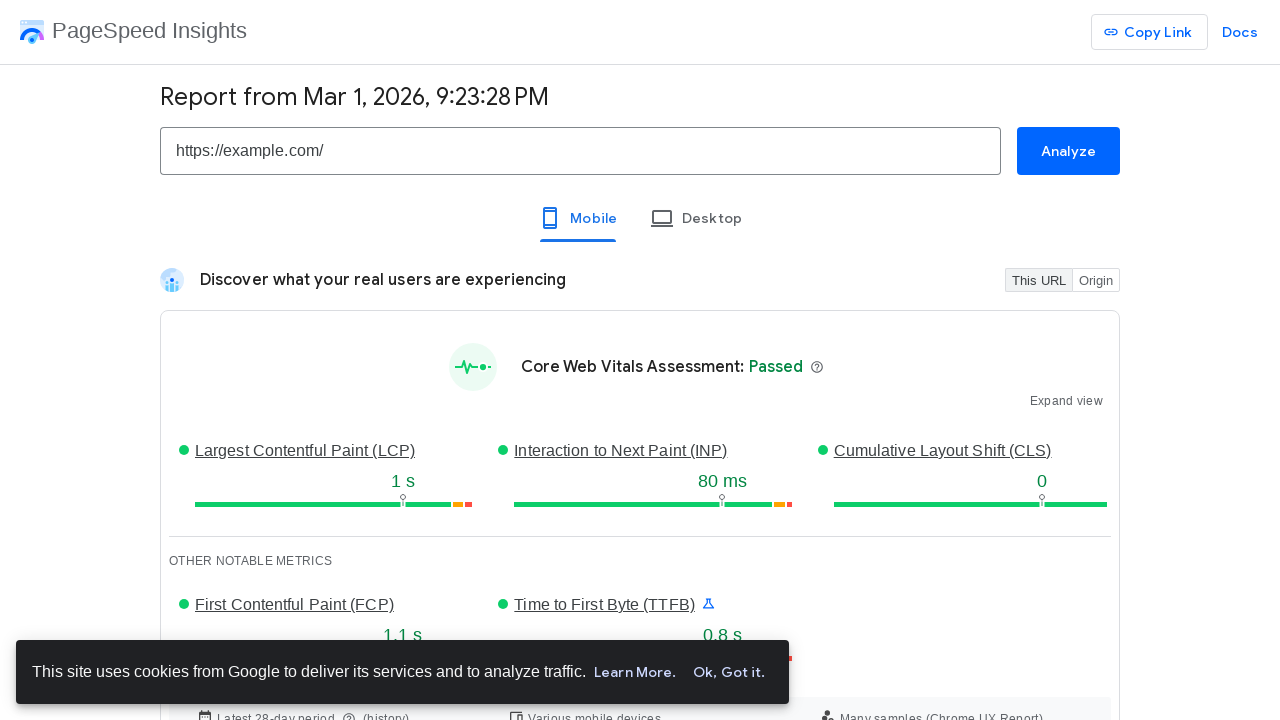